Tests web UI controls including dropdown selection, radio button clicking, checkbox interactions, and verifying element attributes on a practice login page.

Starting URL: https://rahulshettyacademy.com/loginpagePractise/

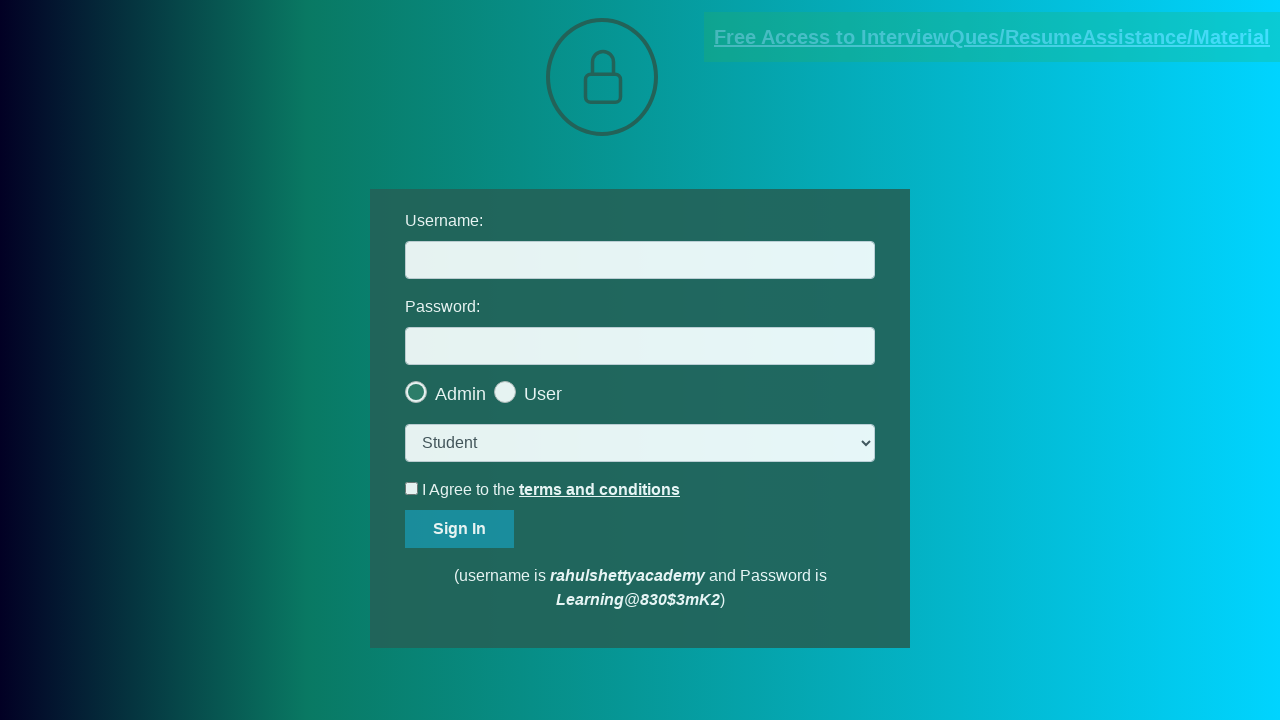

Selected 'consult' option from dropdown on select.form-control
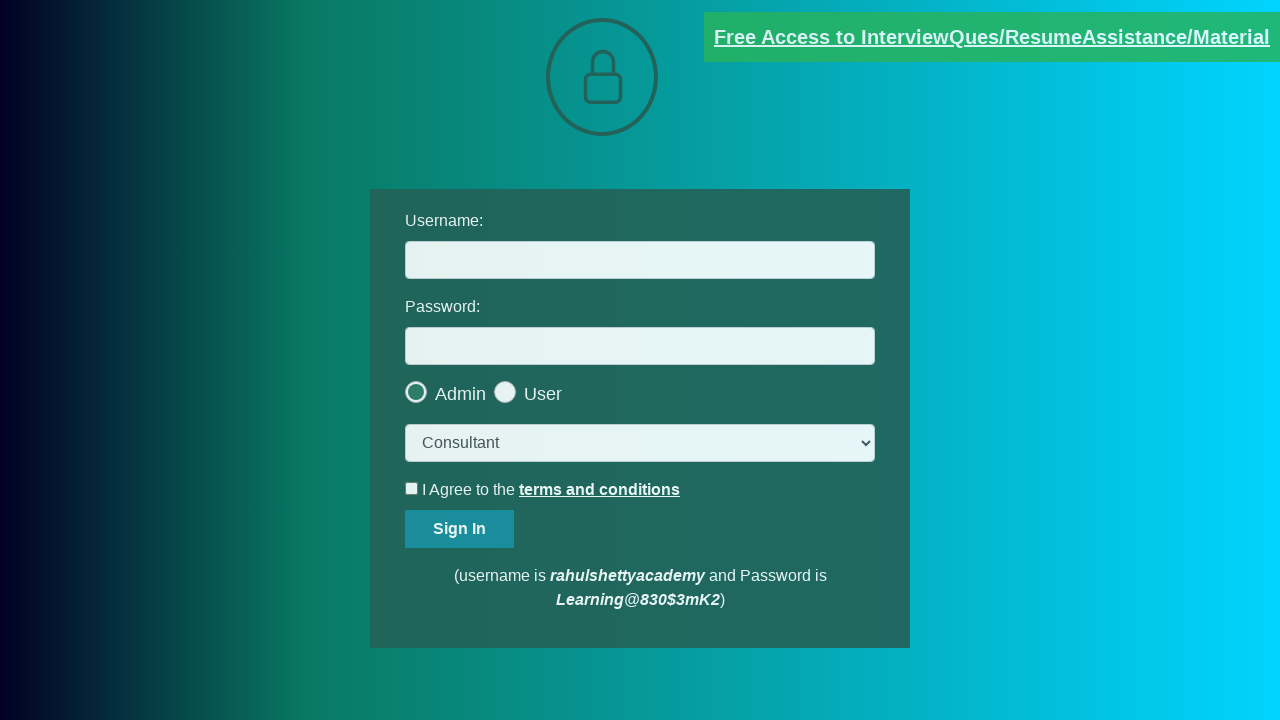

Clicked the last radio button at (543, 394) on .radiotextsty >> nth=-1
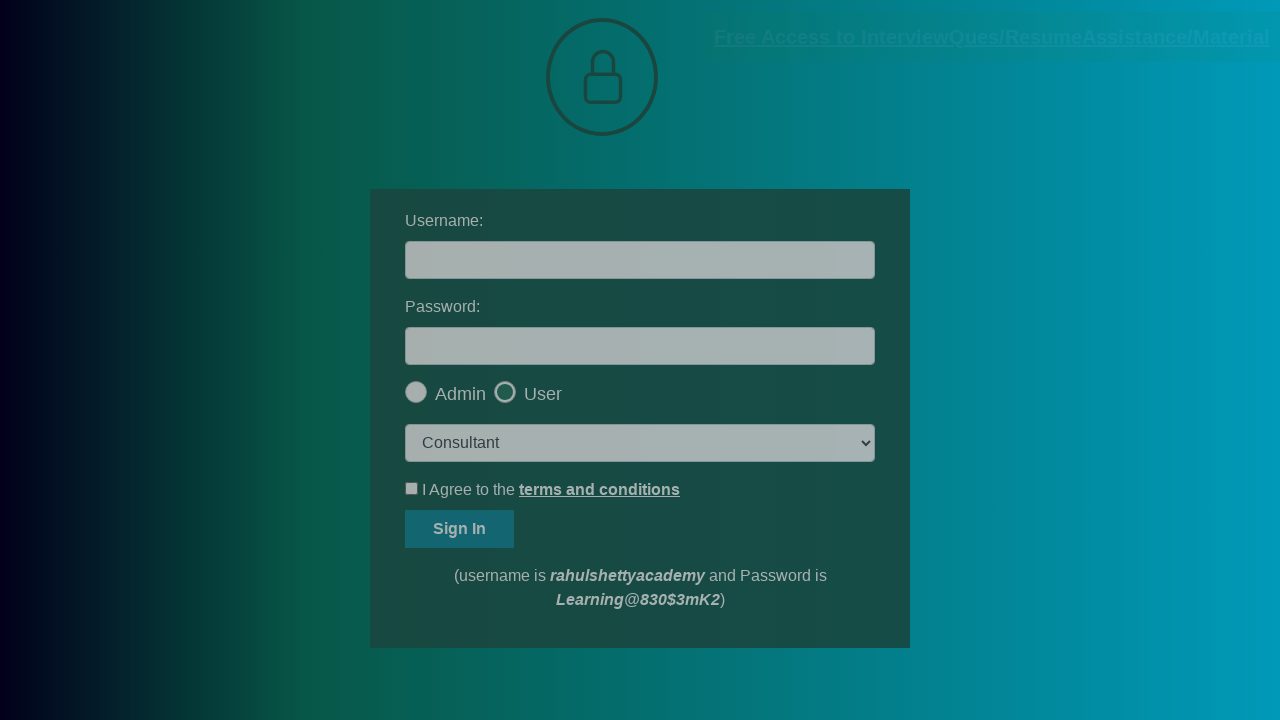

Clicked the OK button at (698, 144) on #okayBtn
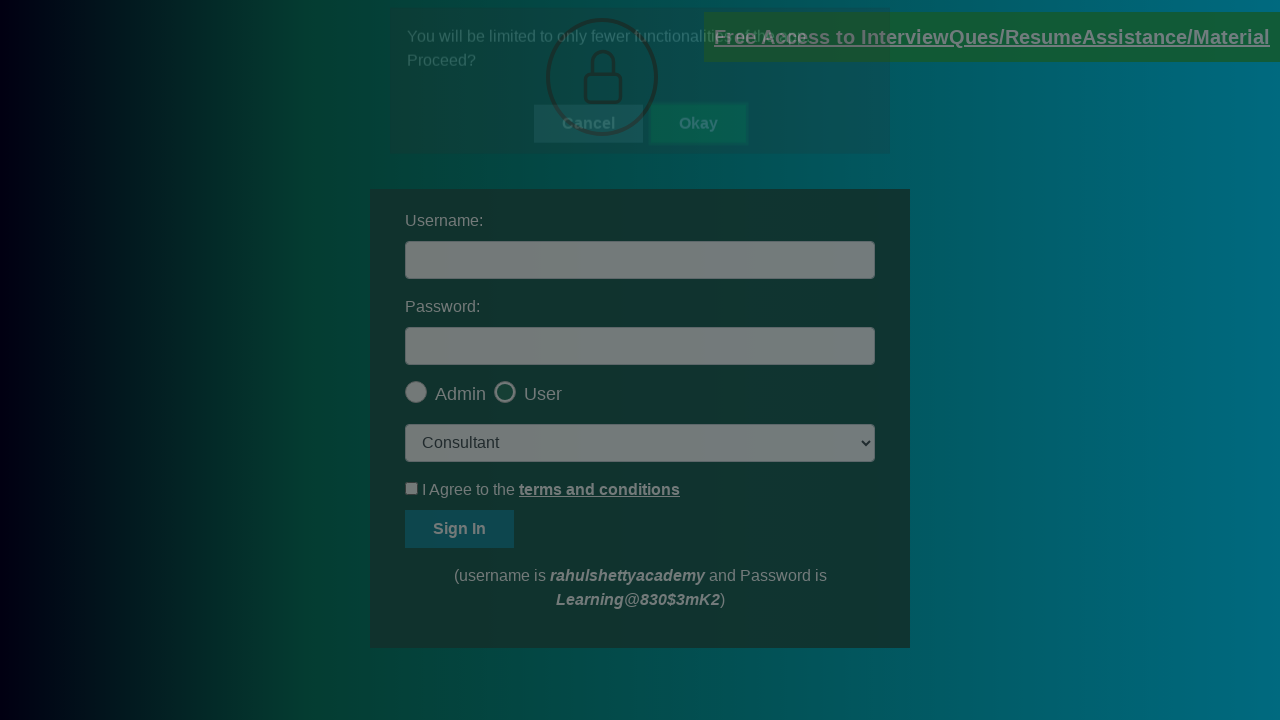

Clicked the terms checkbox to check it at (412, 488) on #terms
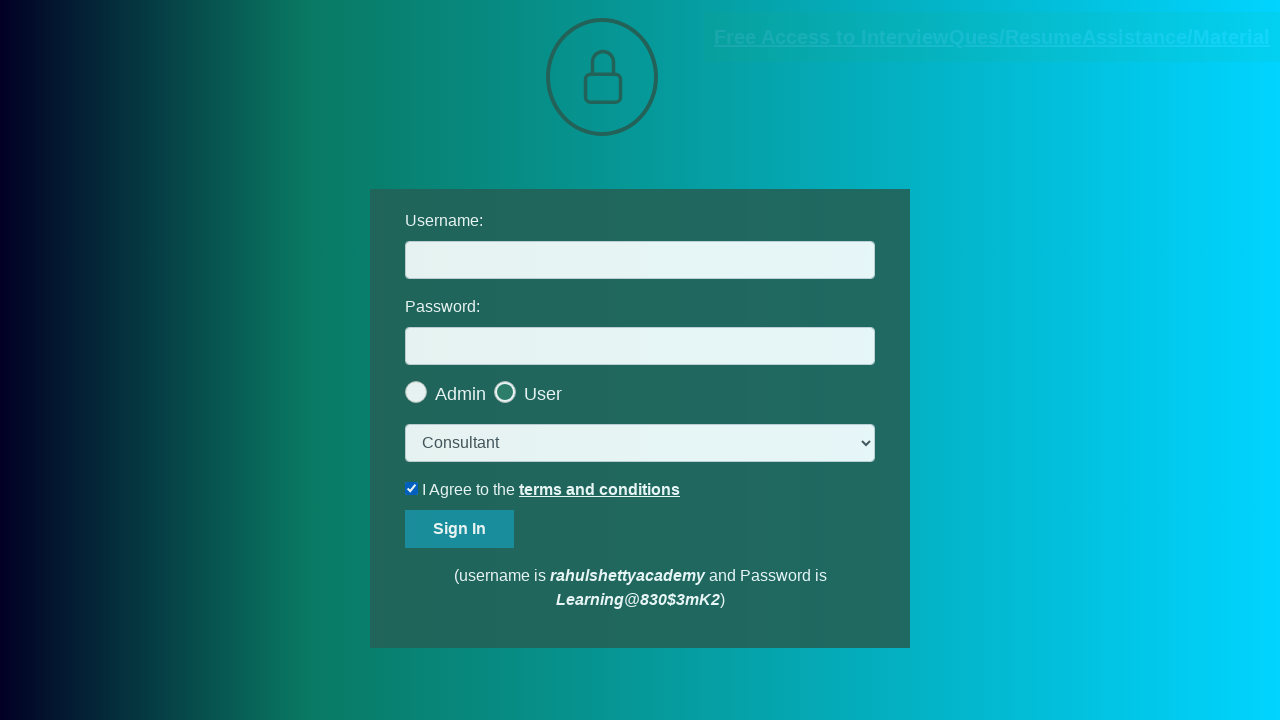

Unchecked the terms checkbox at (412, 488) on #terms
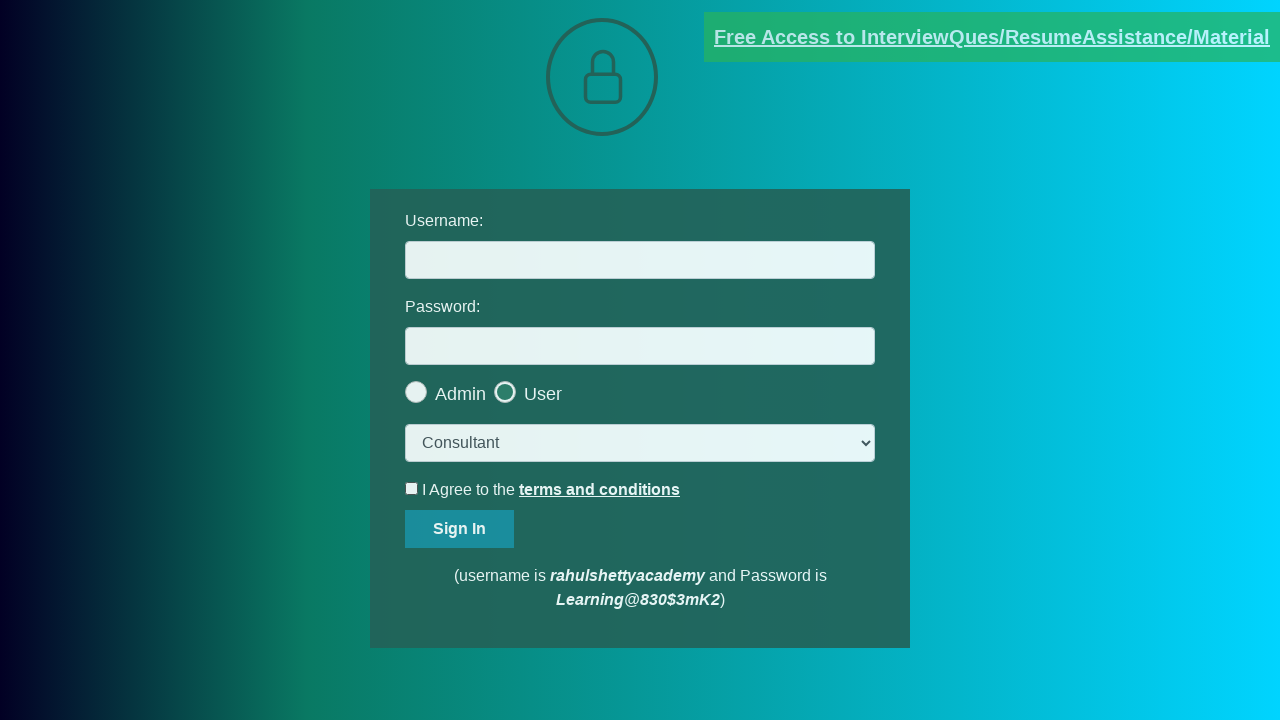

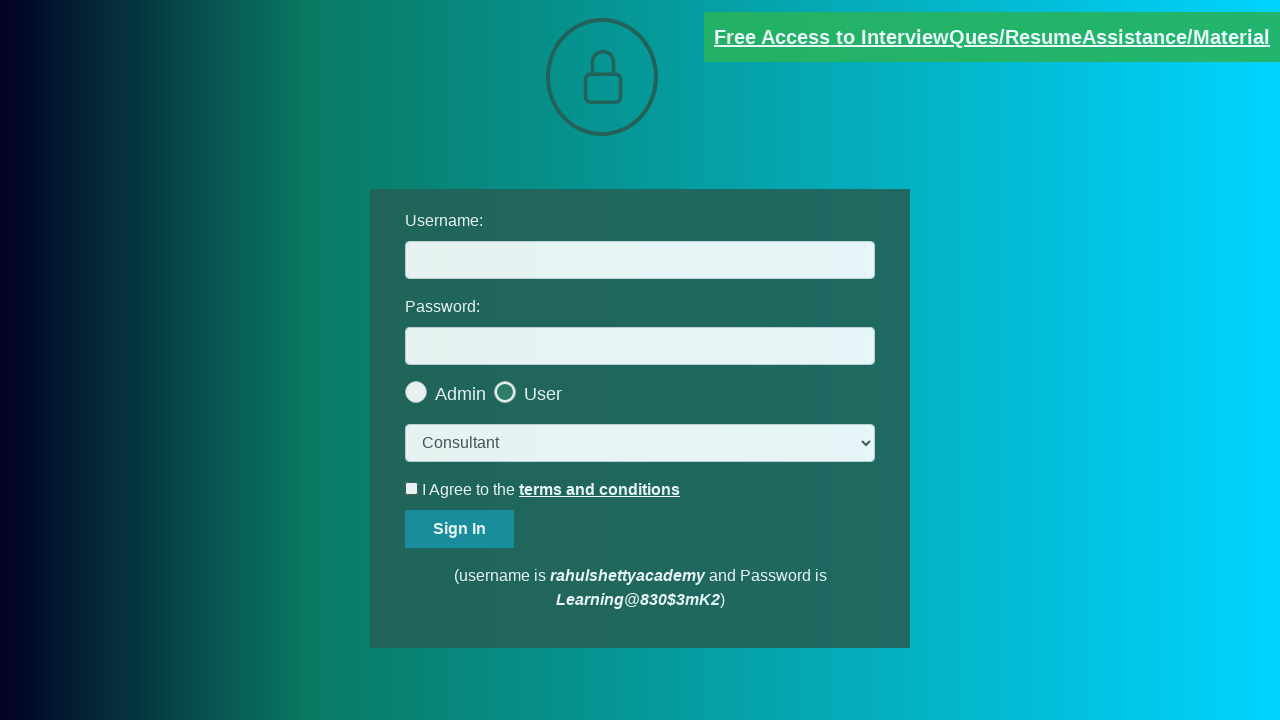